Opens the DS Portal application homepage and maximizes the browser window to verify the page loads successfully

Starting URL: https://dsportalapp.herokuapp.com/

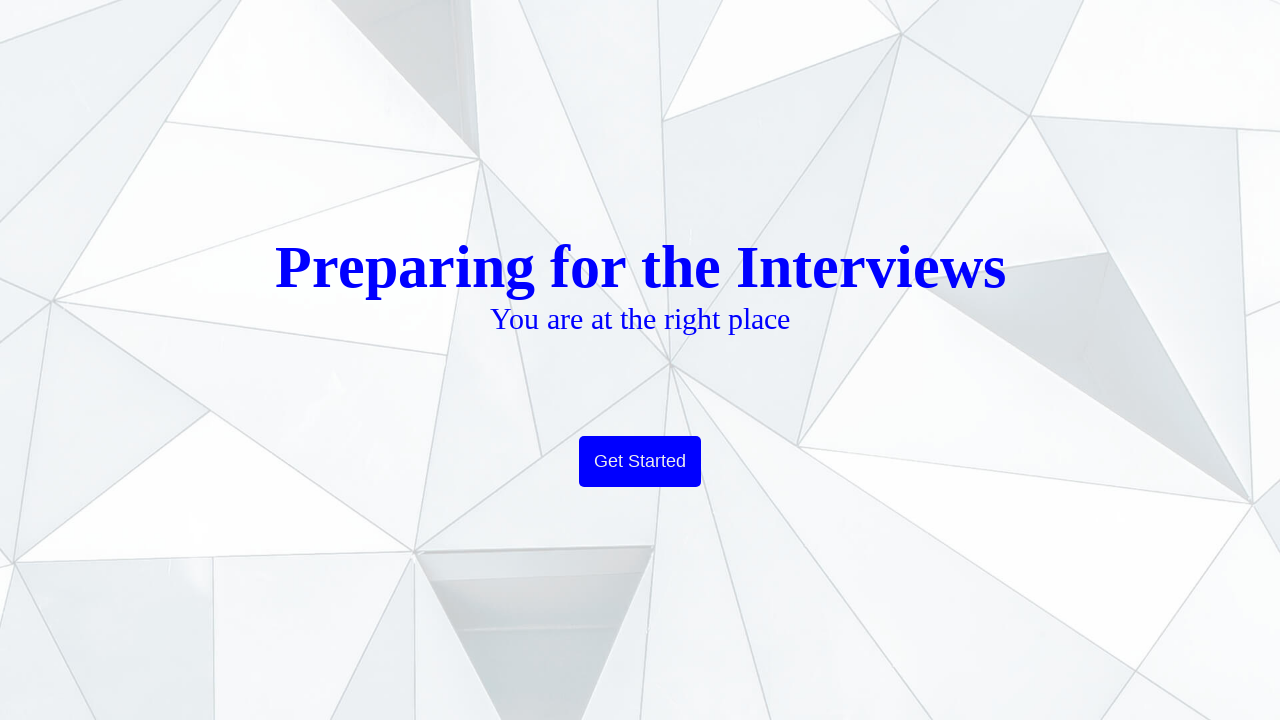

Navigated to DS Portal application homepage
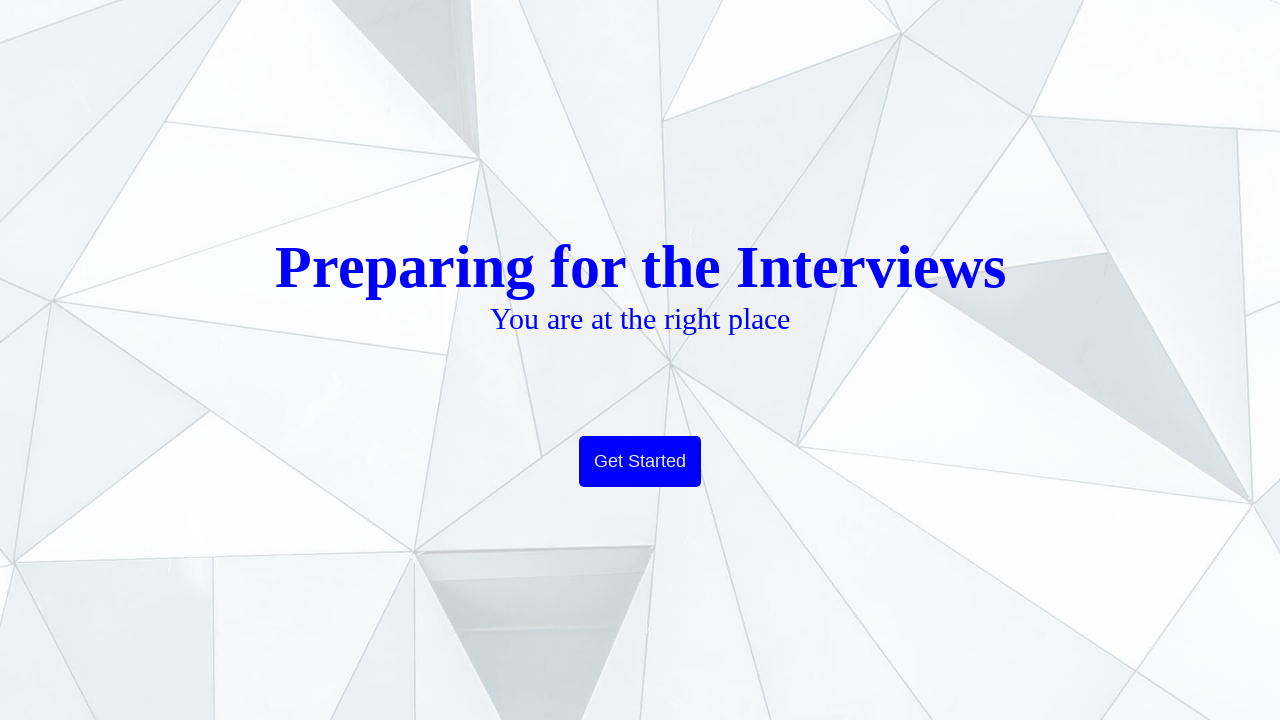

Maximized browser window to 1920x1080
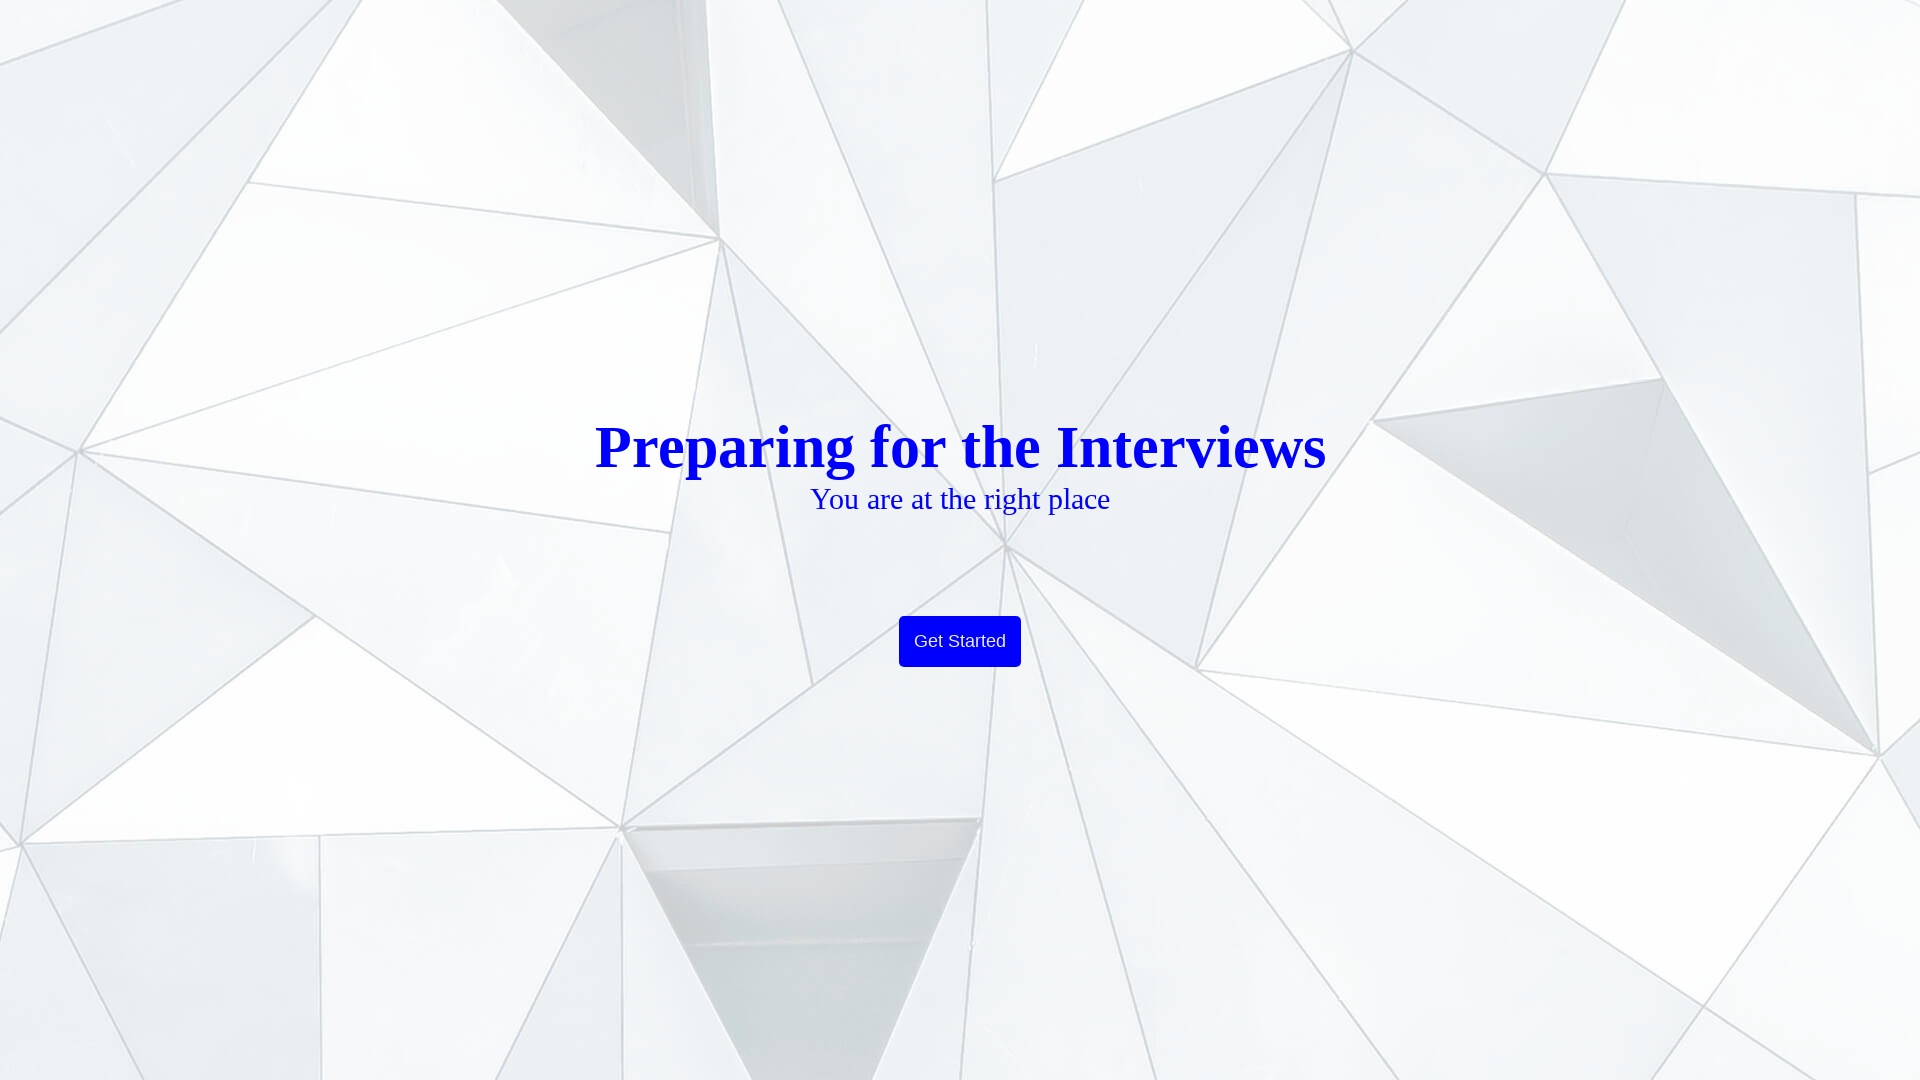

DS Portal homepage loaded successfully
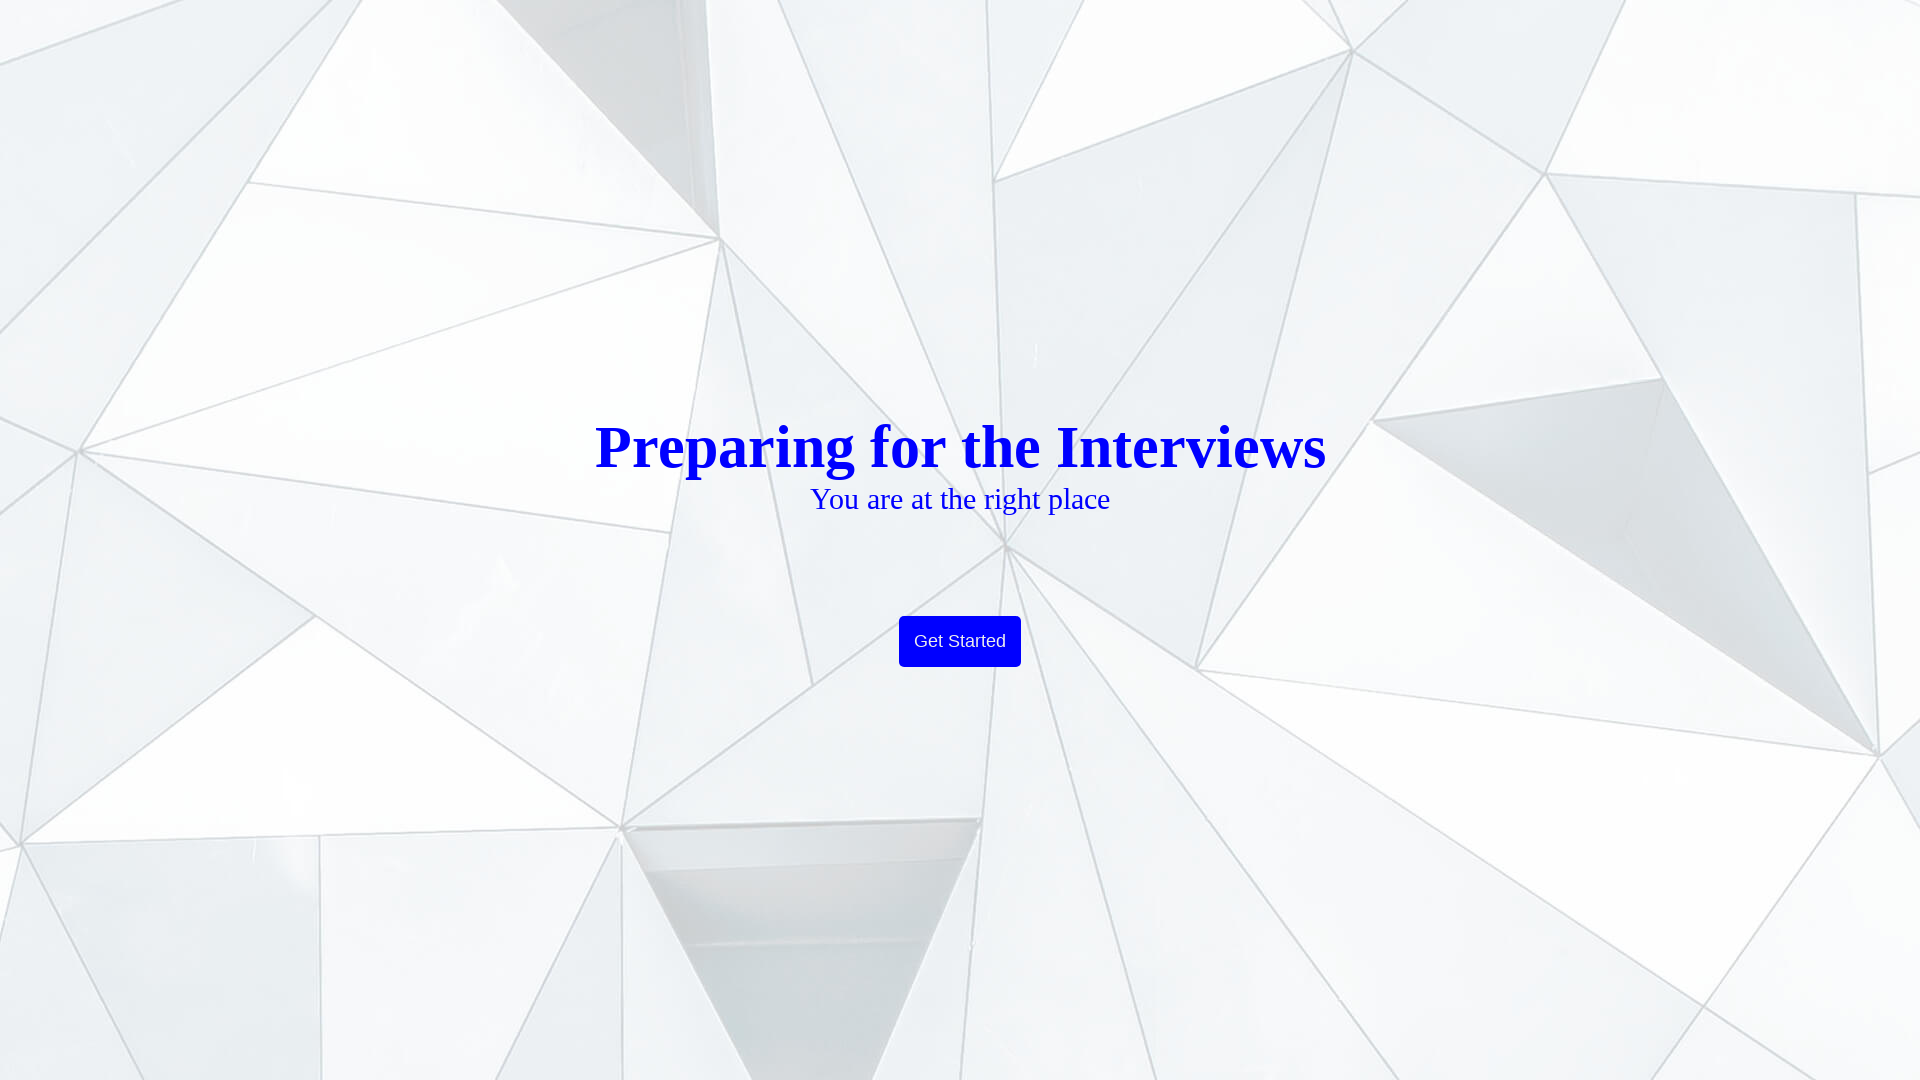

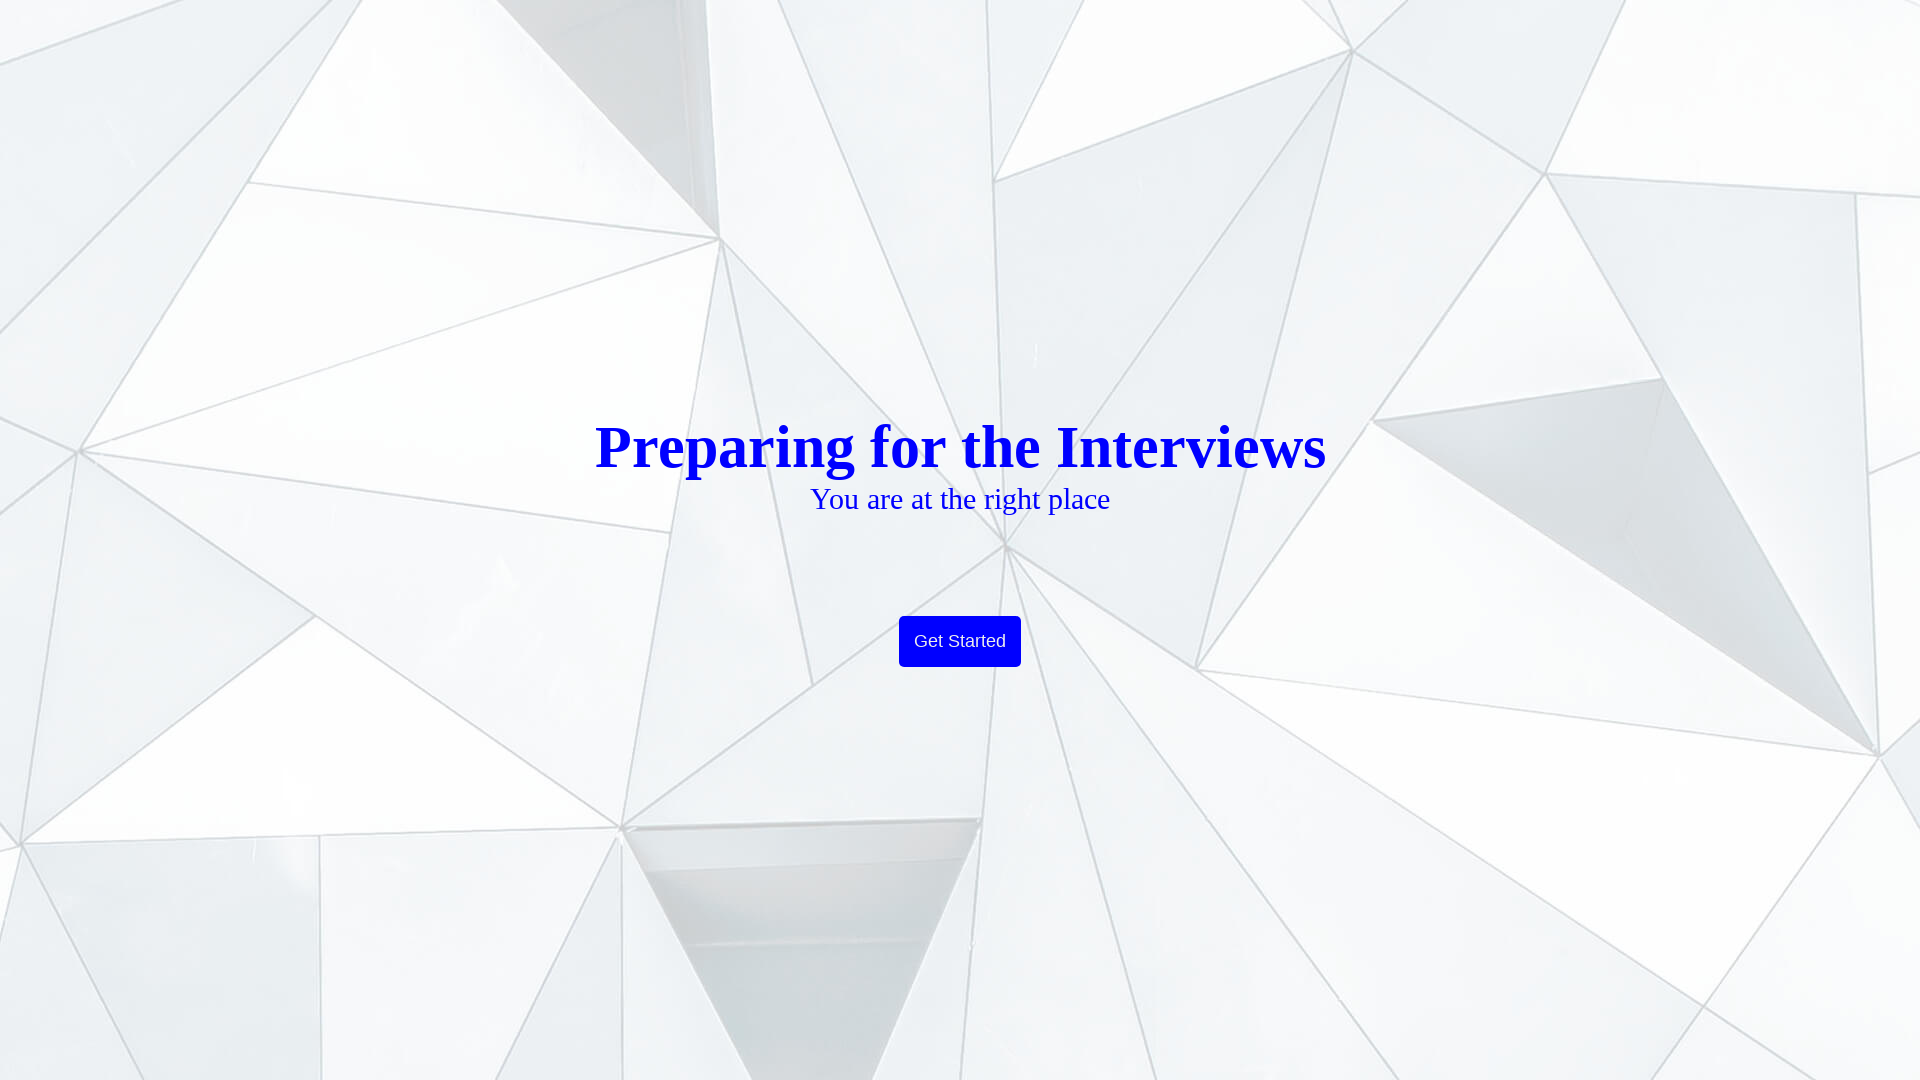